Tests JavaScript alert handling by entering a name in an input field, clicking an alert button, and accepting the alert dialog

Starting URL: https://rahulshettyacademy.com/AutomationPractice/

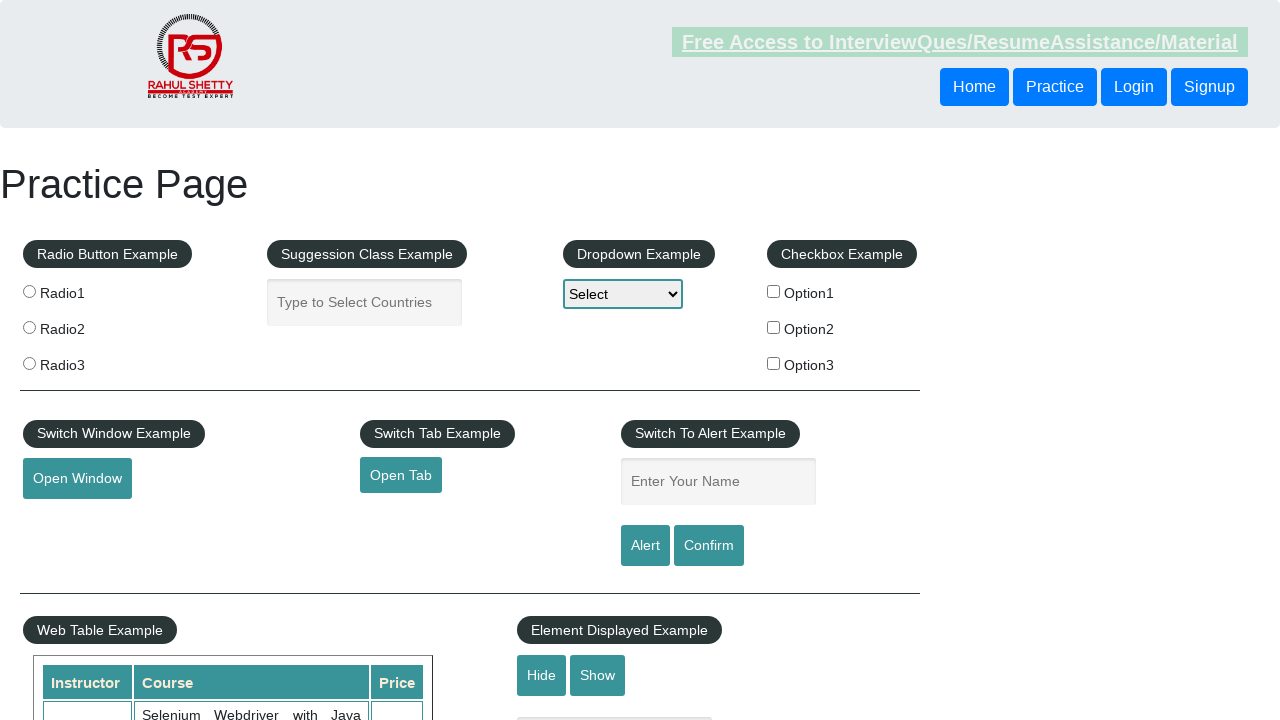

Filled name input field with 'skuila' on #name
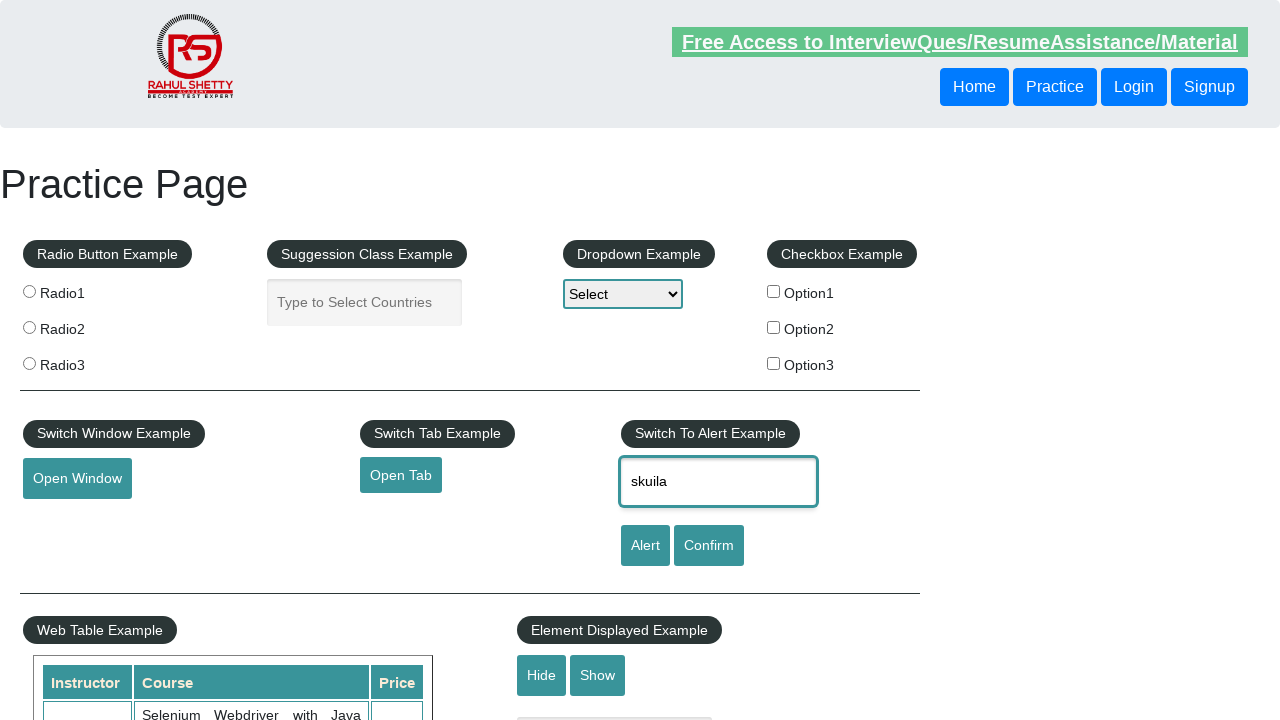

Clicked alert button to trigger JavaScript alert at (645, 546) on #alertbtn
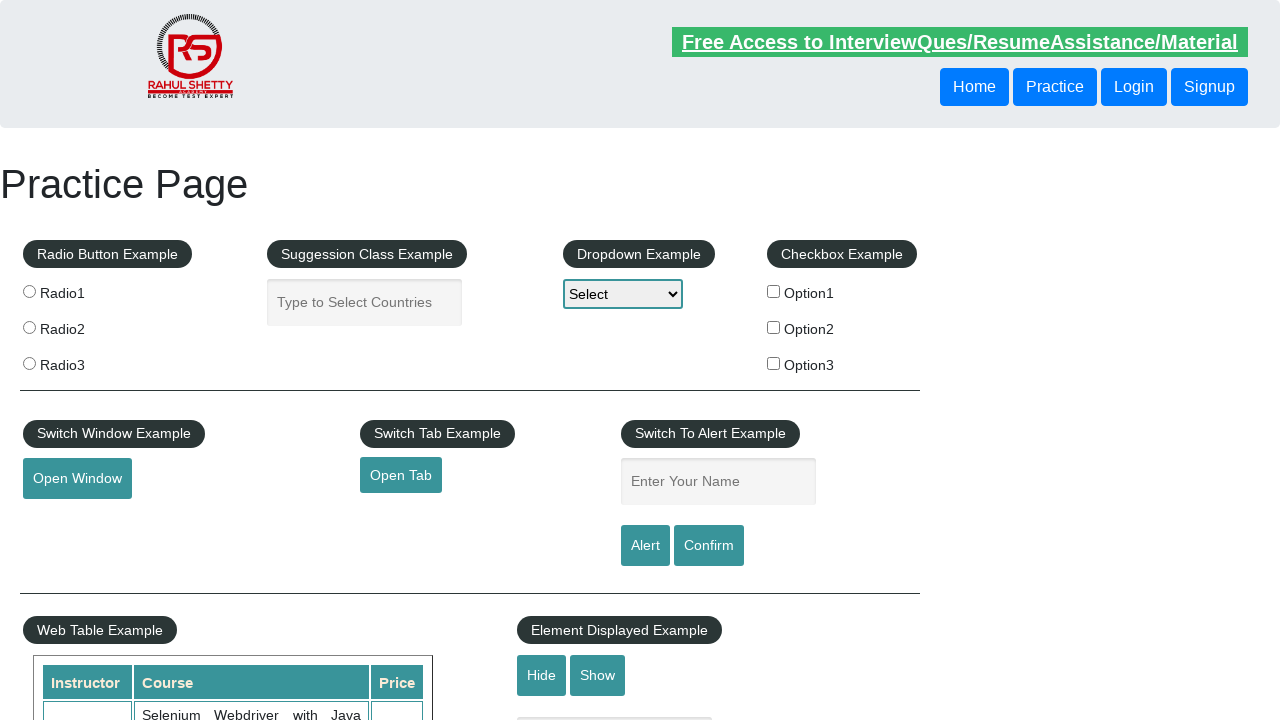

Set up basic dialog handler to accept alerts
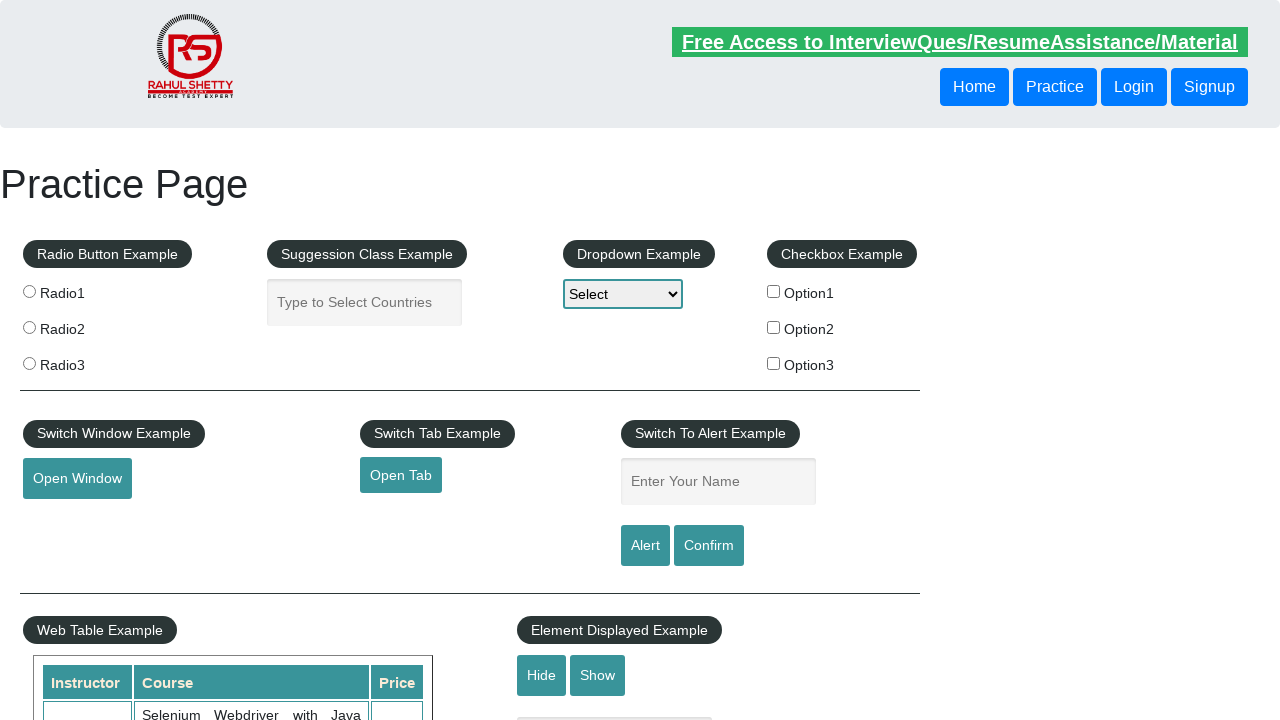

Registered explicit dialog handler to validate alert message contains entered name
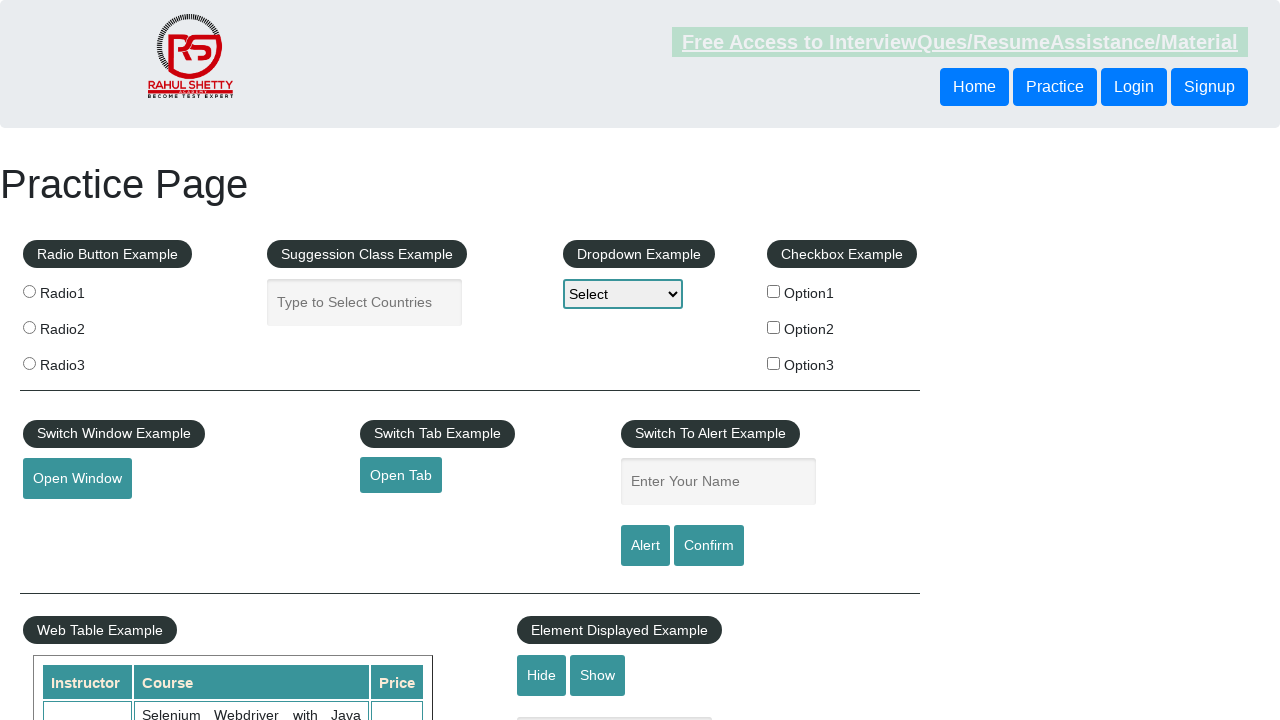

Clicked alert button again to trigger dialog with validation at (645, 546) on #alertbtn
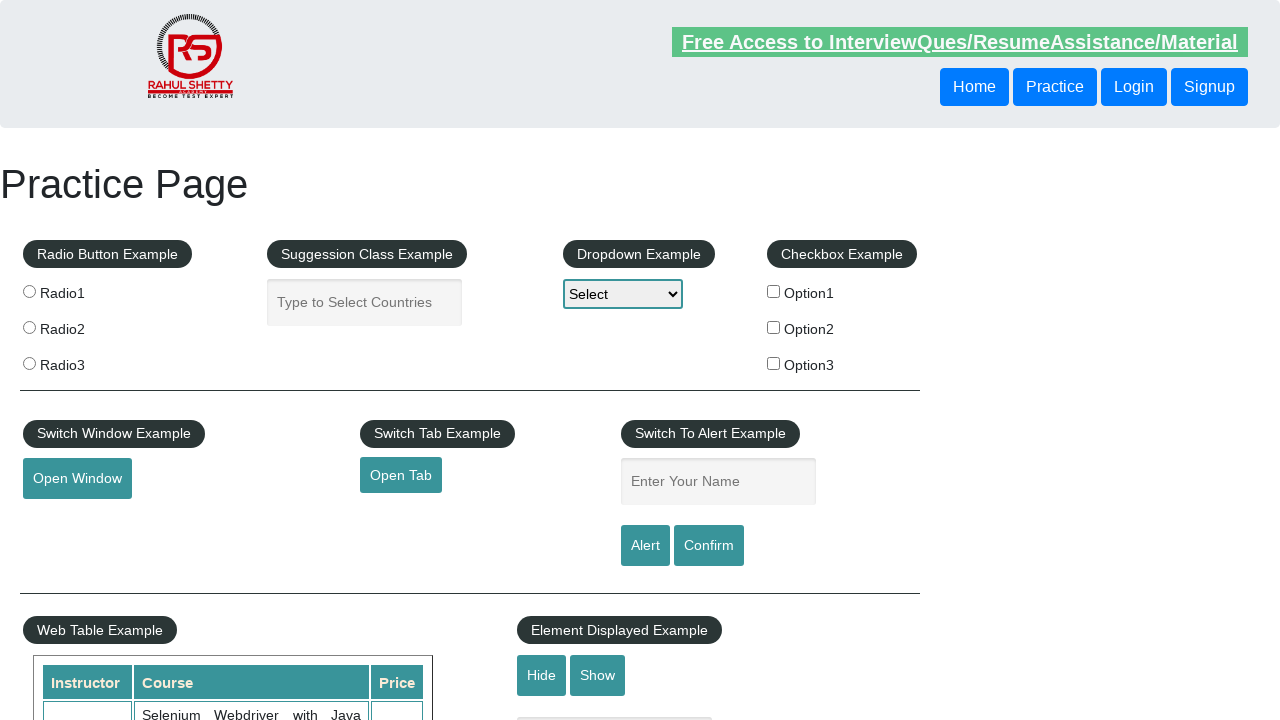

Alert dialog accepted and validated
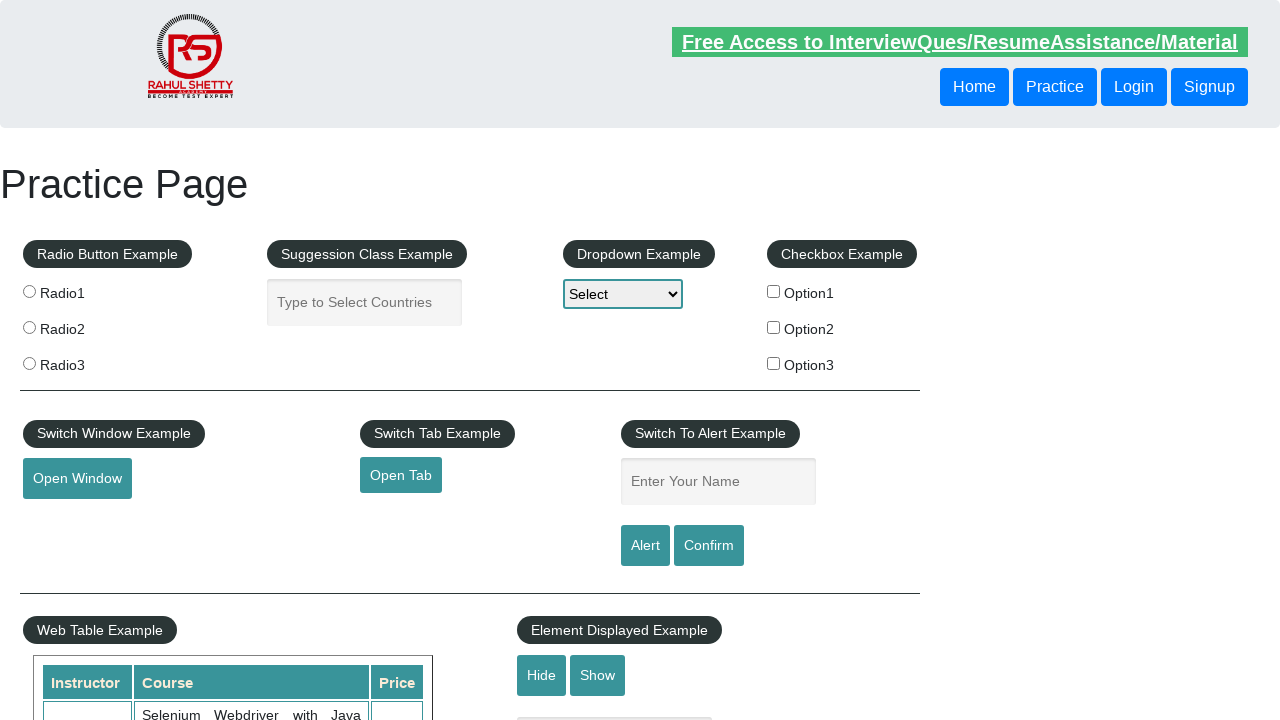

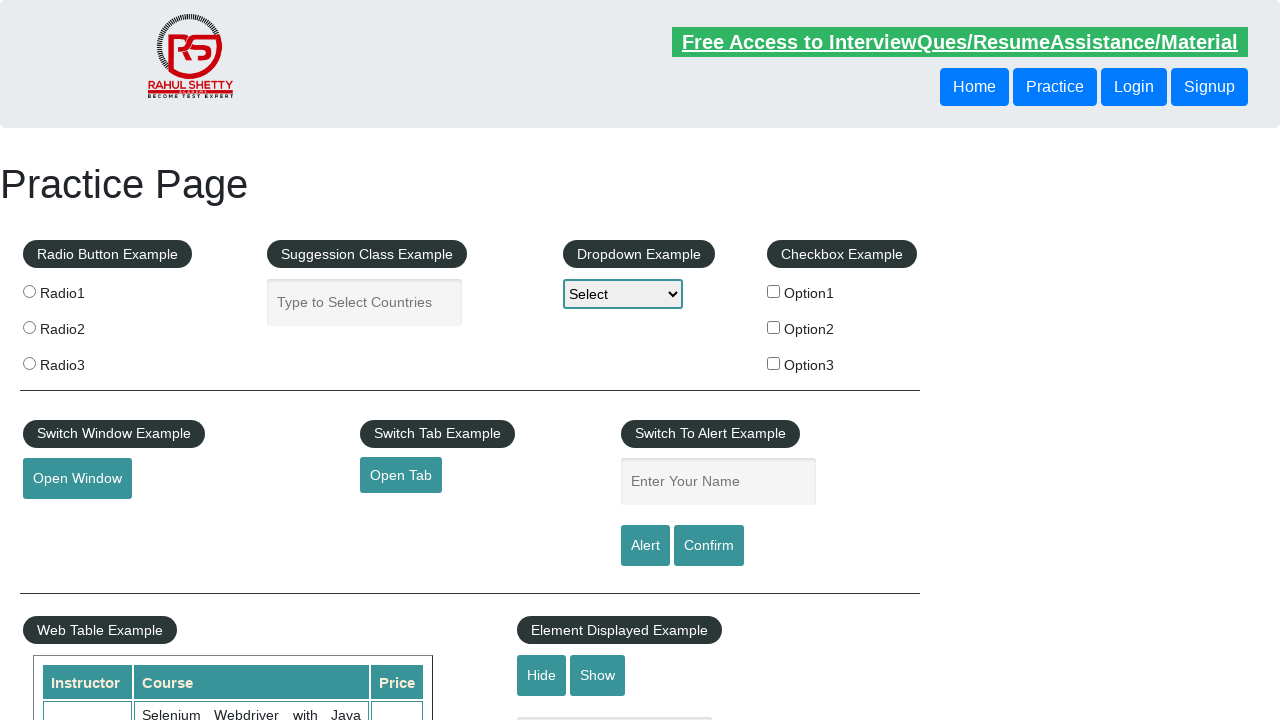